Tests navigation menu by clicking through business solutions, account, and fees links

Starting URL: https://www.paysera.lt/v2/en-LT/fees/currency-conversion-calculator#/

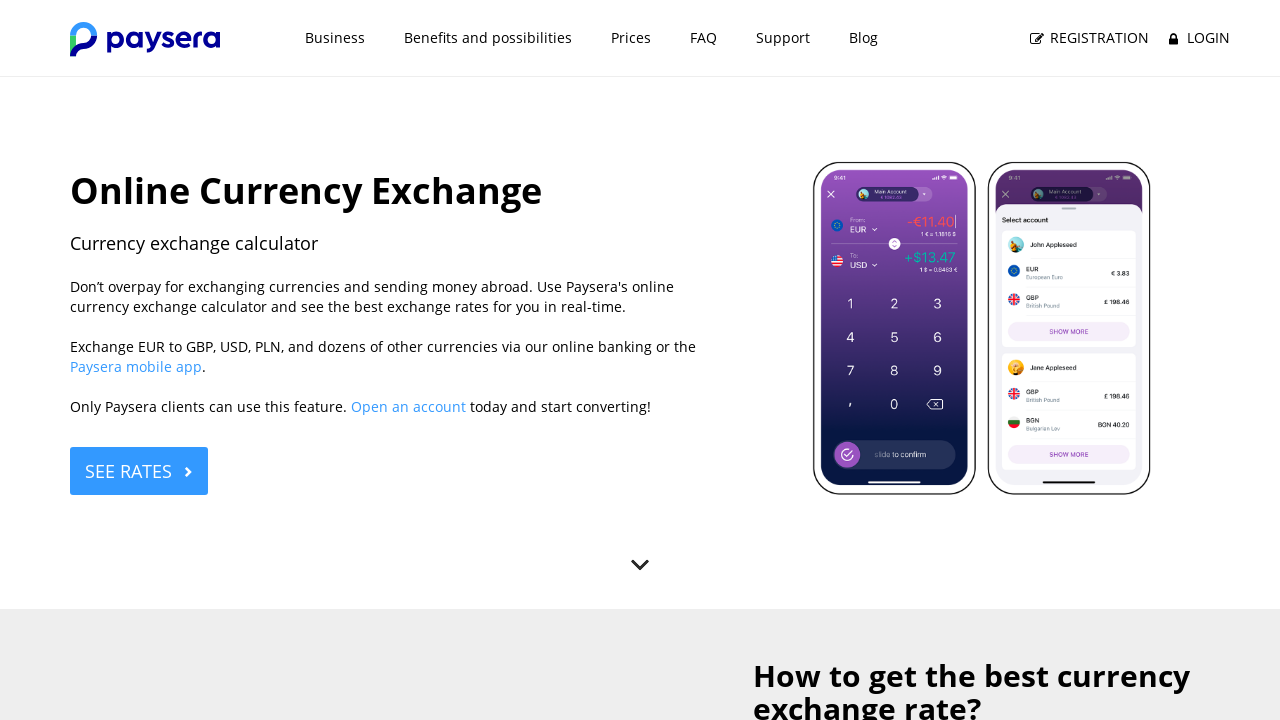

Clicked on Business Solutions menu item at (335, 38) on xpath=(//a[@href='/v2/en-LT/business-solutions'])[1]
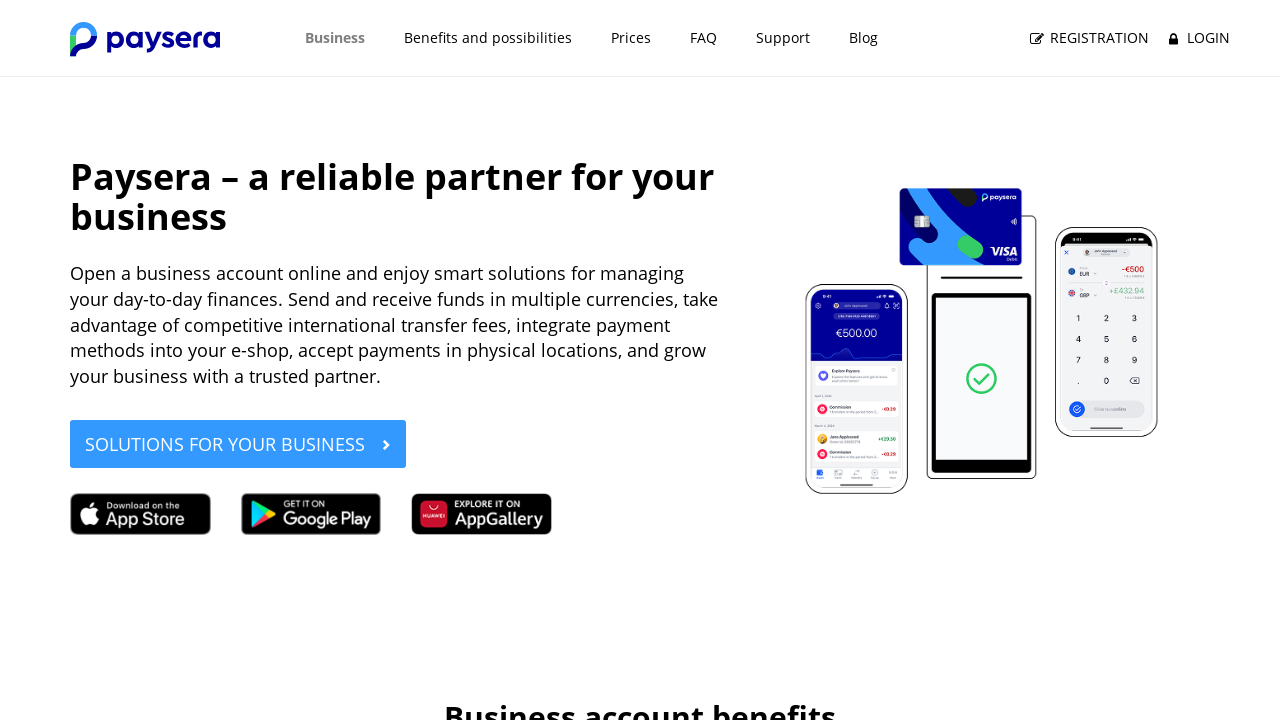

Clicked on Paysera Account menu item at (488, 38) on xpath=(//a[@href='/v2/en-LT/paysera-account'])[1]
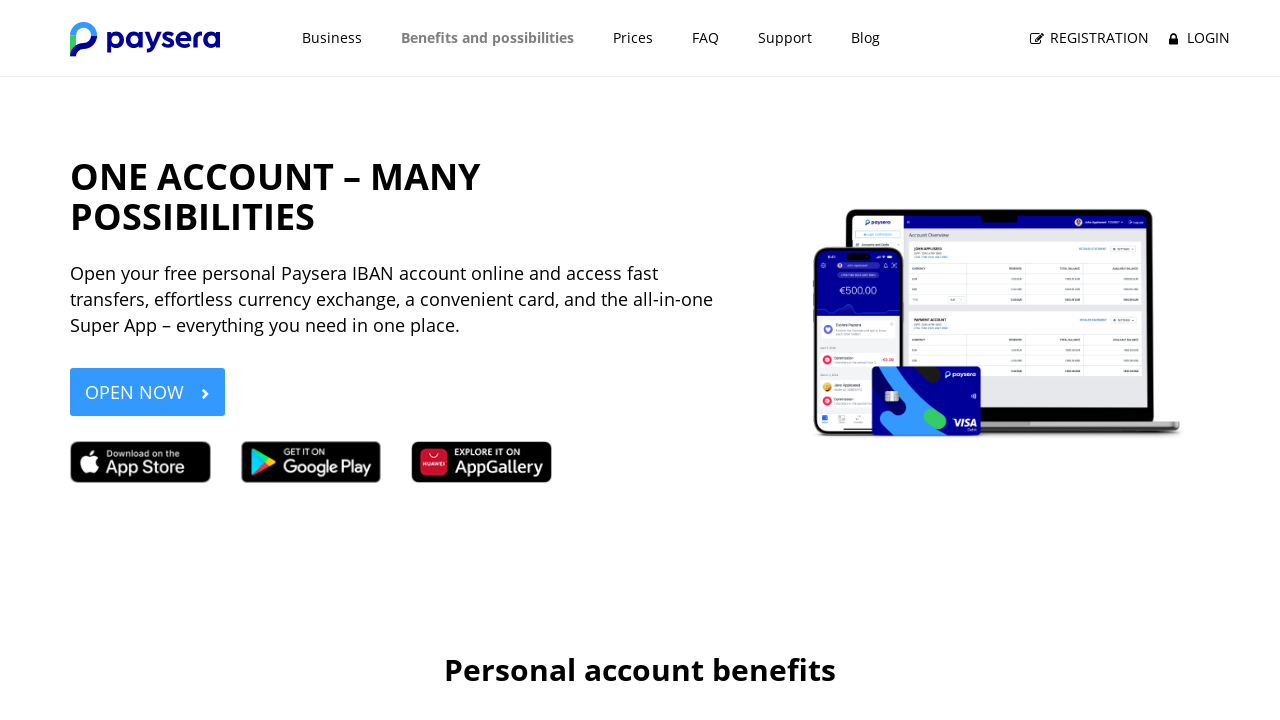

Clicked on Fees menu item at (633, 38) on xpath=//a[@href='/v2/en-LT/fees']
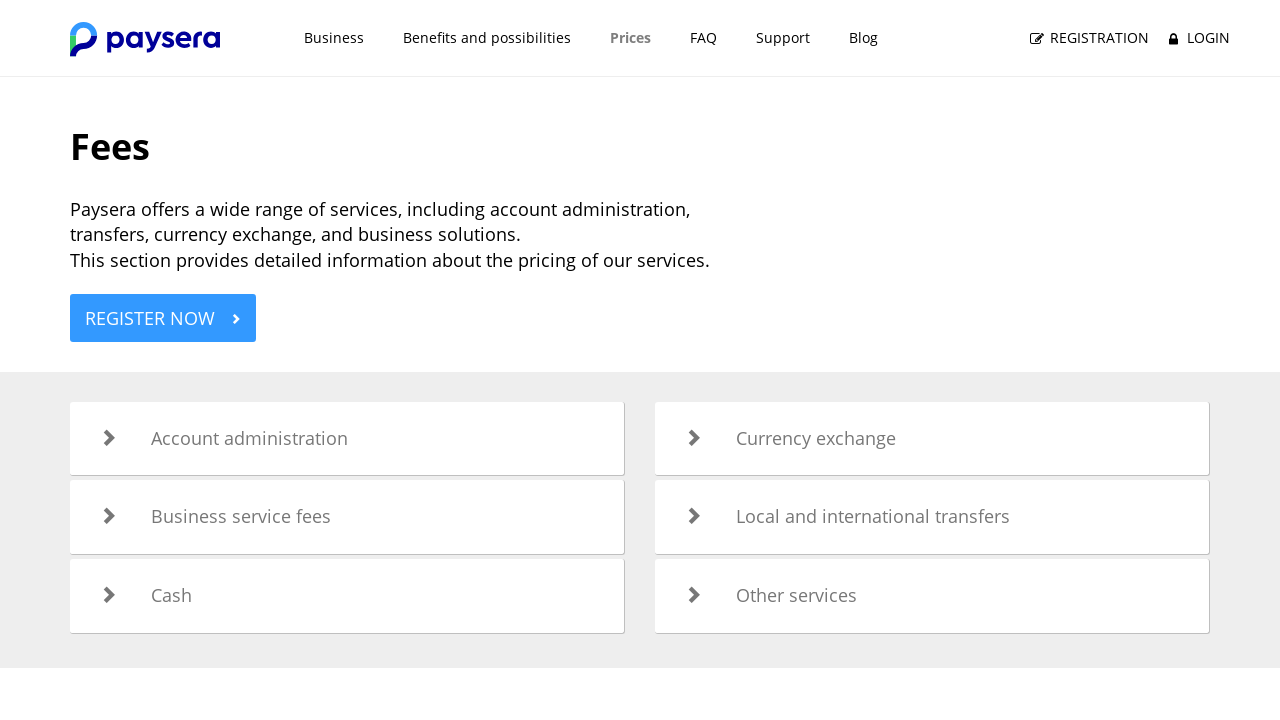

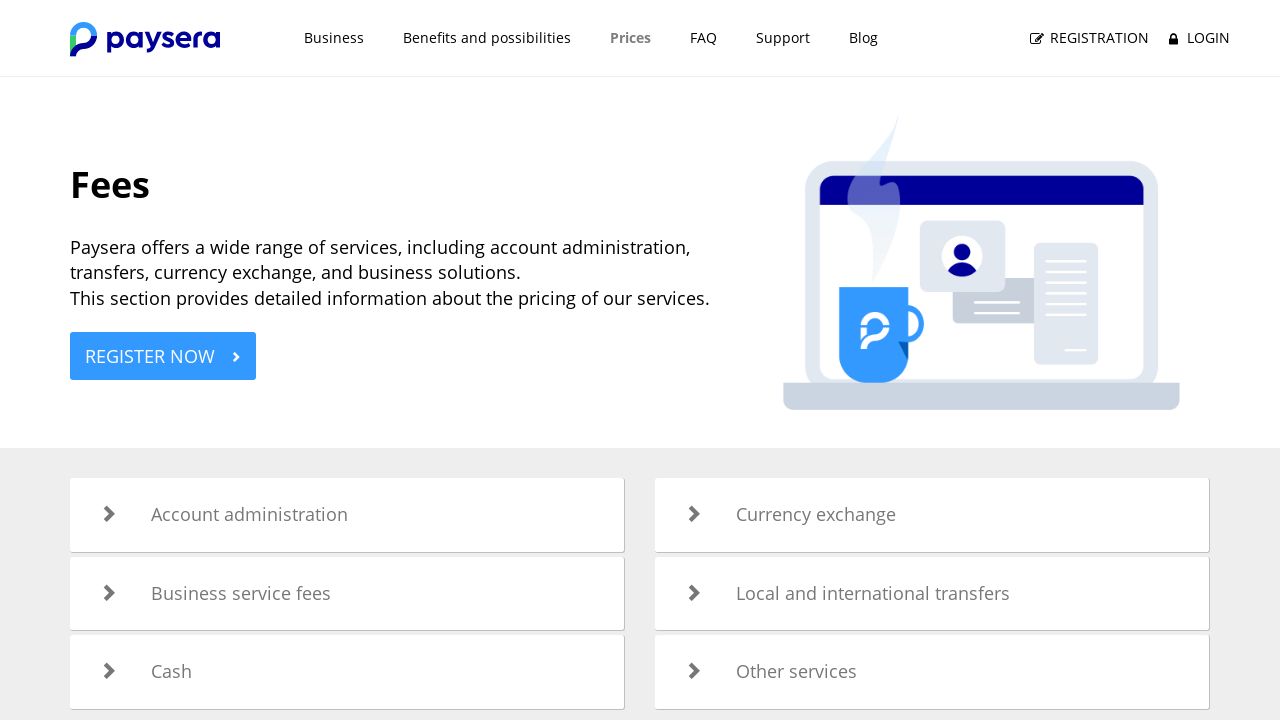